Tests calendar handling by filling a date input field with a specific date value using the HTML5 date input format.

Starting URL: https://www.lambdatest.com/selenium-playground/bootstrap-date-picker-demo

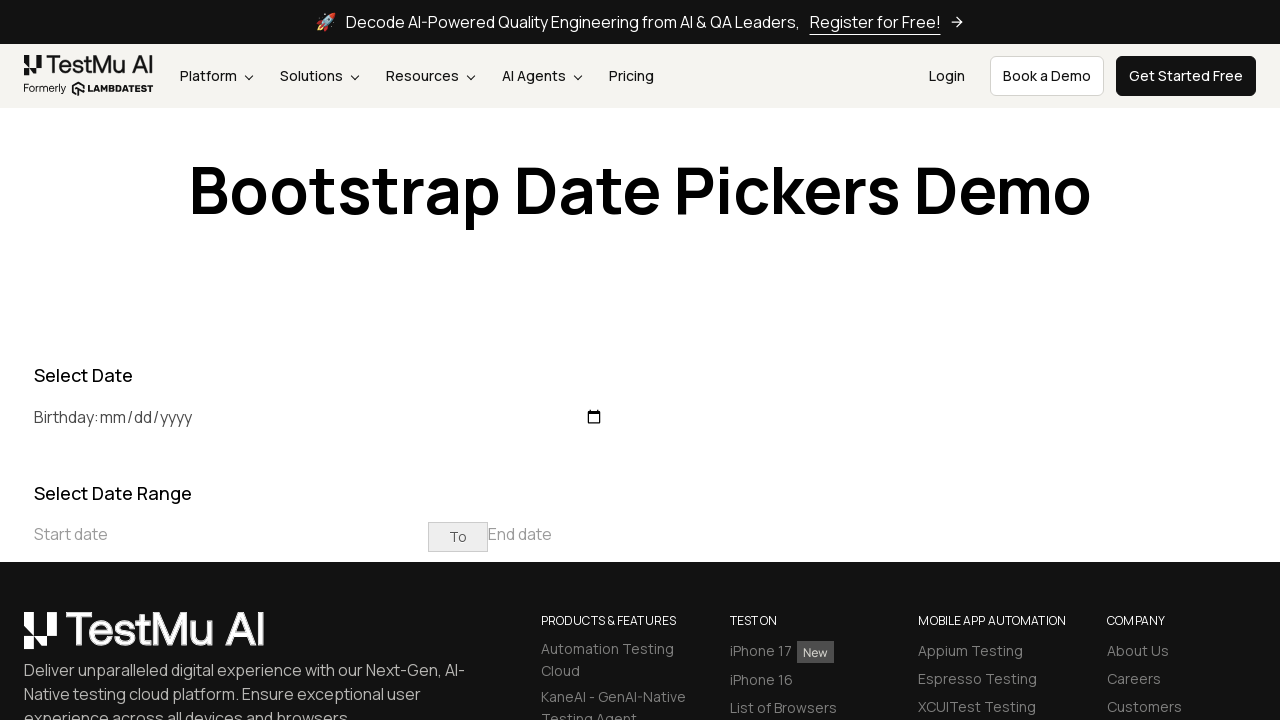

Birthday date input field is now visible
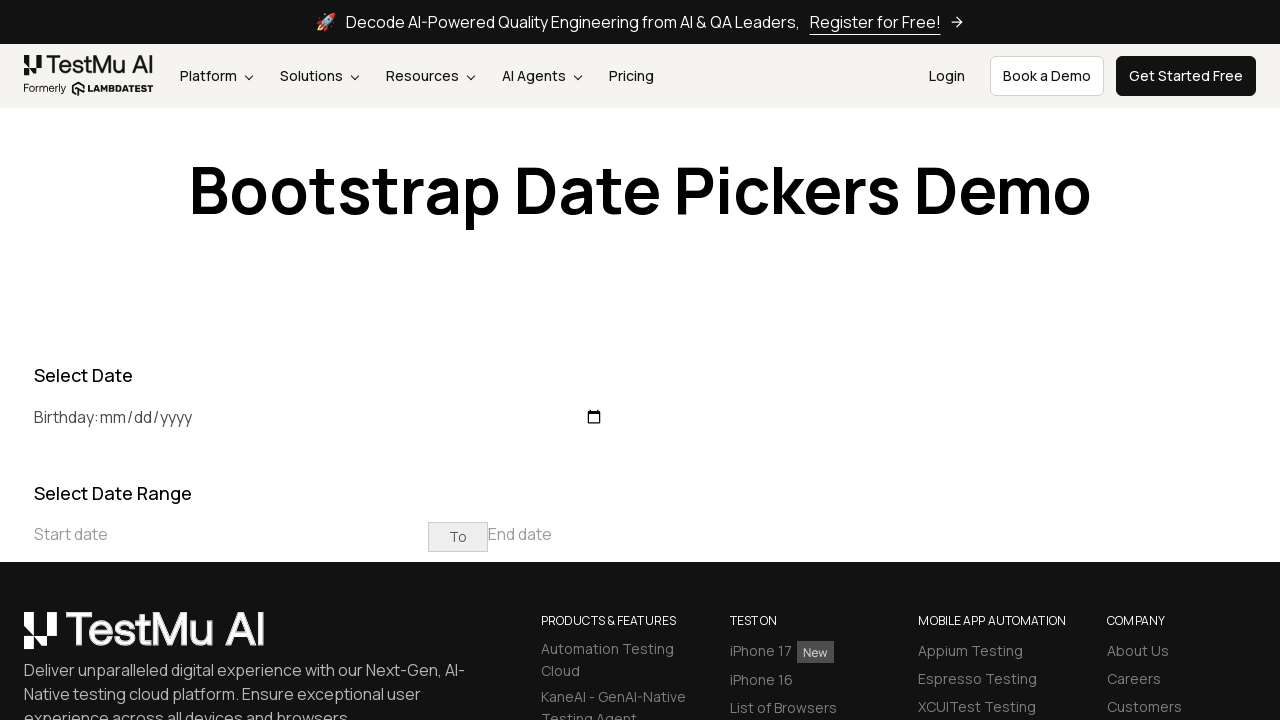

Filled birthday date input field with date 1996-10-08 on //input[@id='birthday']
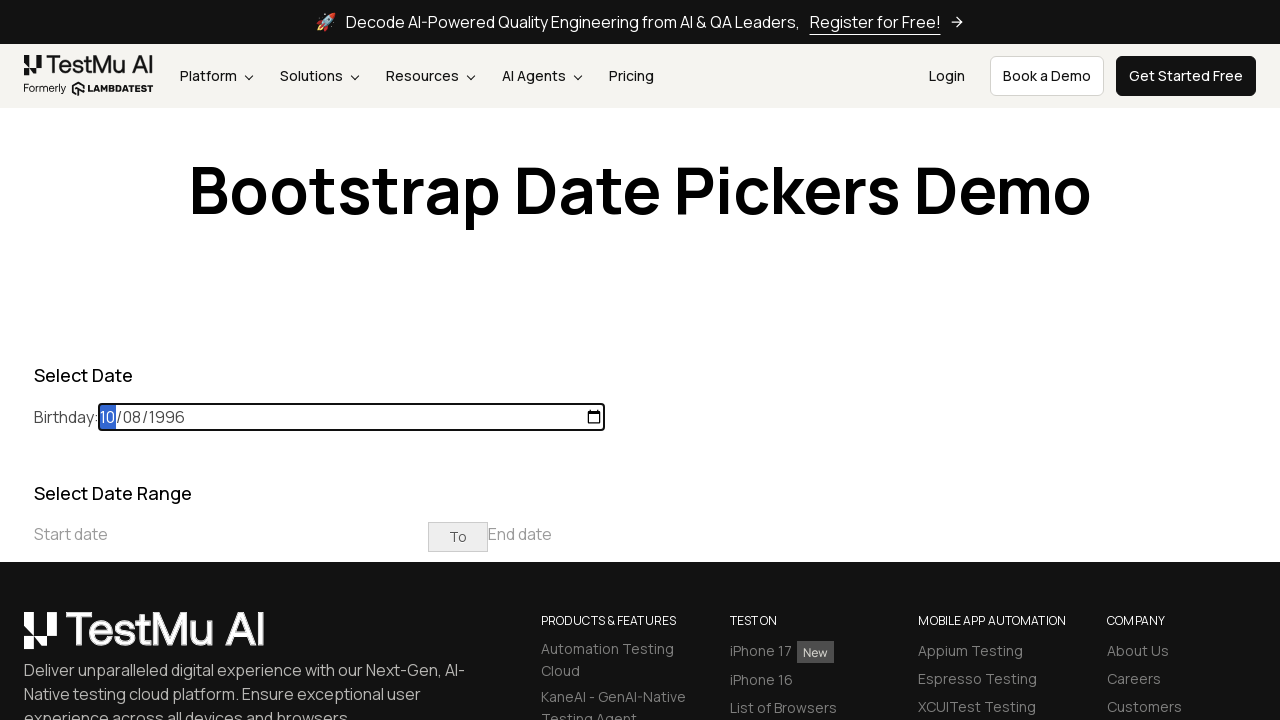

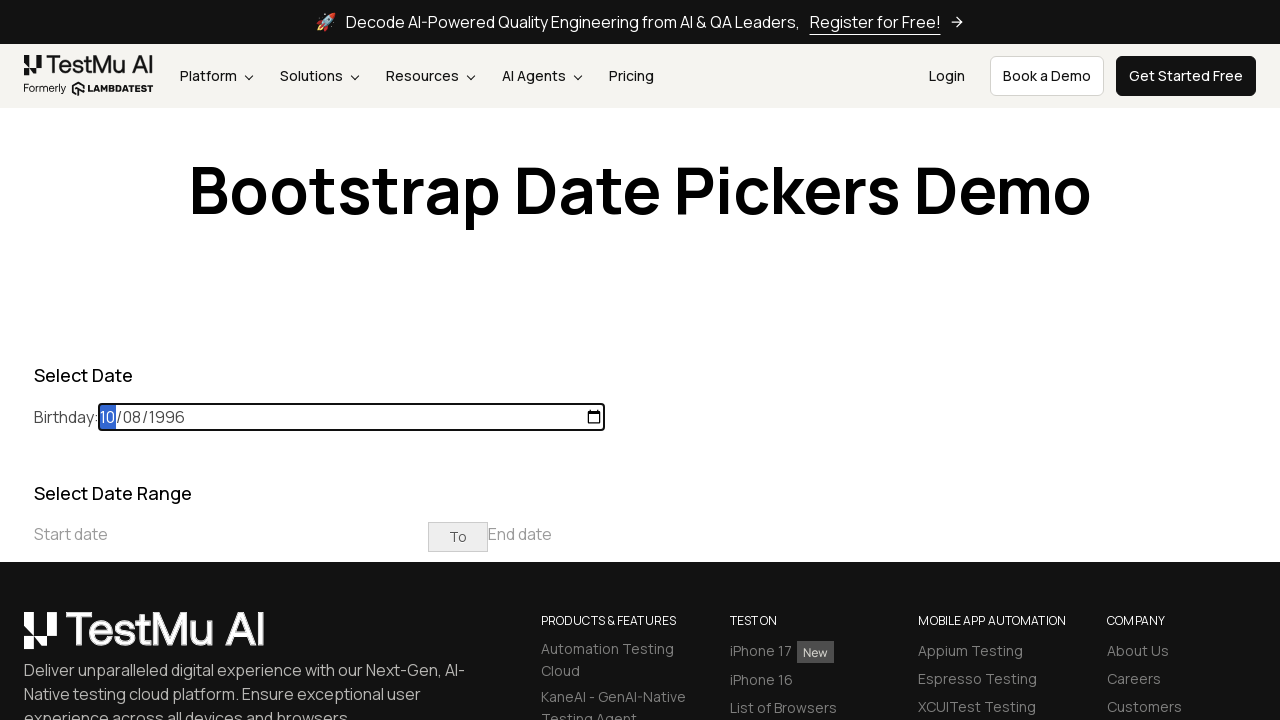